Tests checkbox functionality by selecting checkbox 1 and checkbox 2 if they are not already selected, then verifies that checkbox 1 is checked.

Starting URL: https://testcenter.techproeducation.com/index.php?page=checkboxes

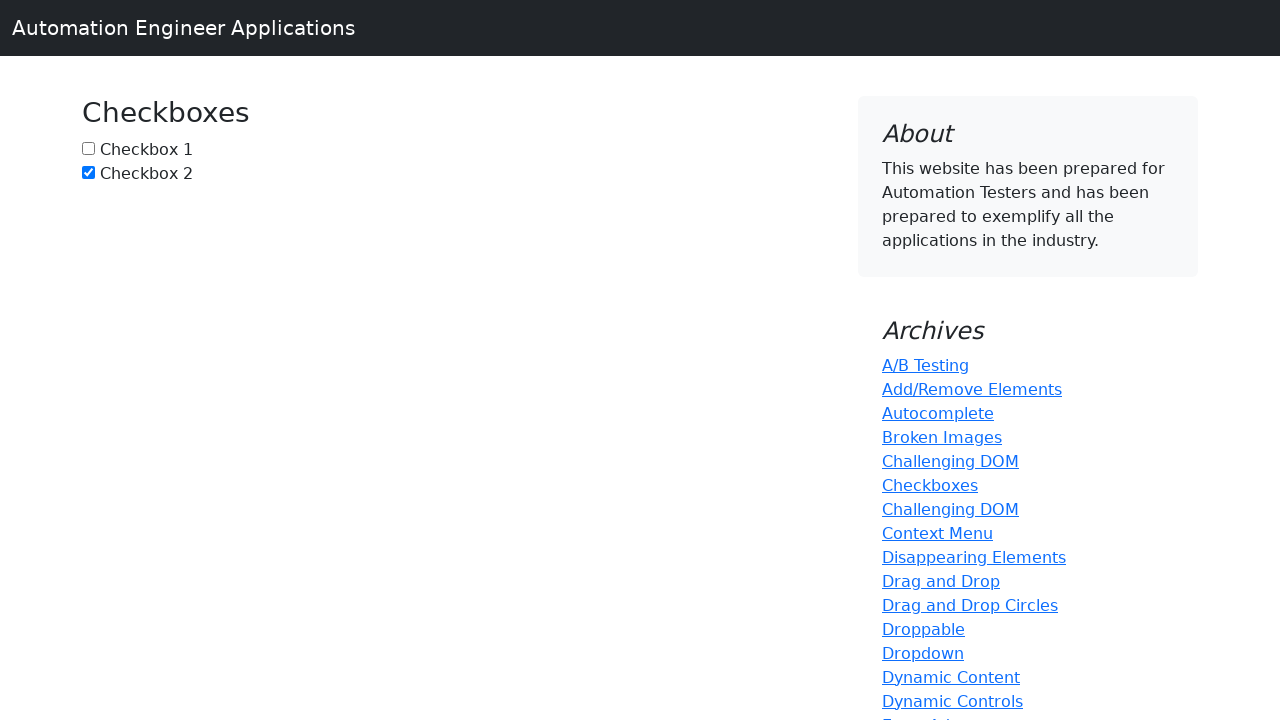

Located checkbox 1 (#box1)
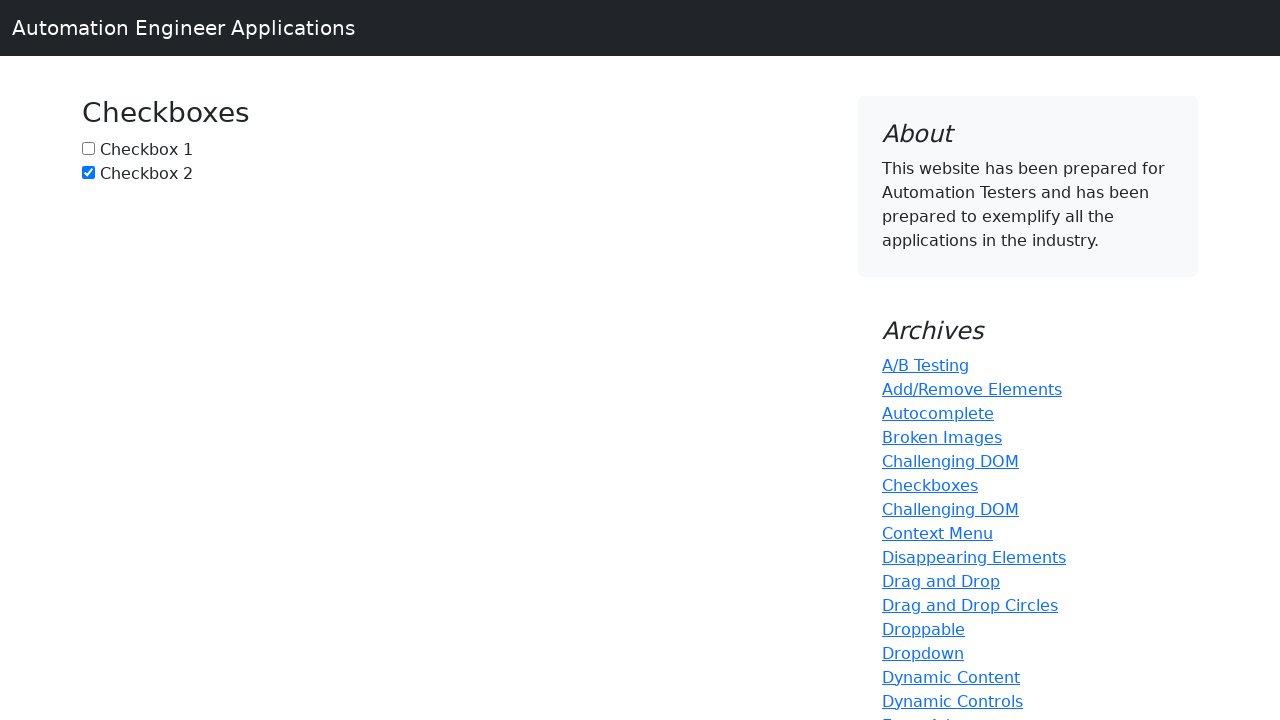

Located checkbox 2 (#box2)
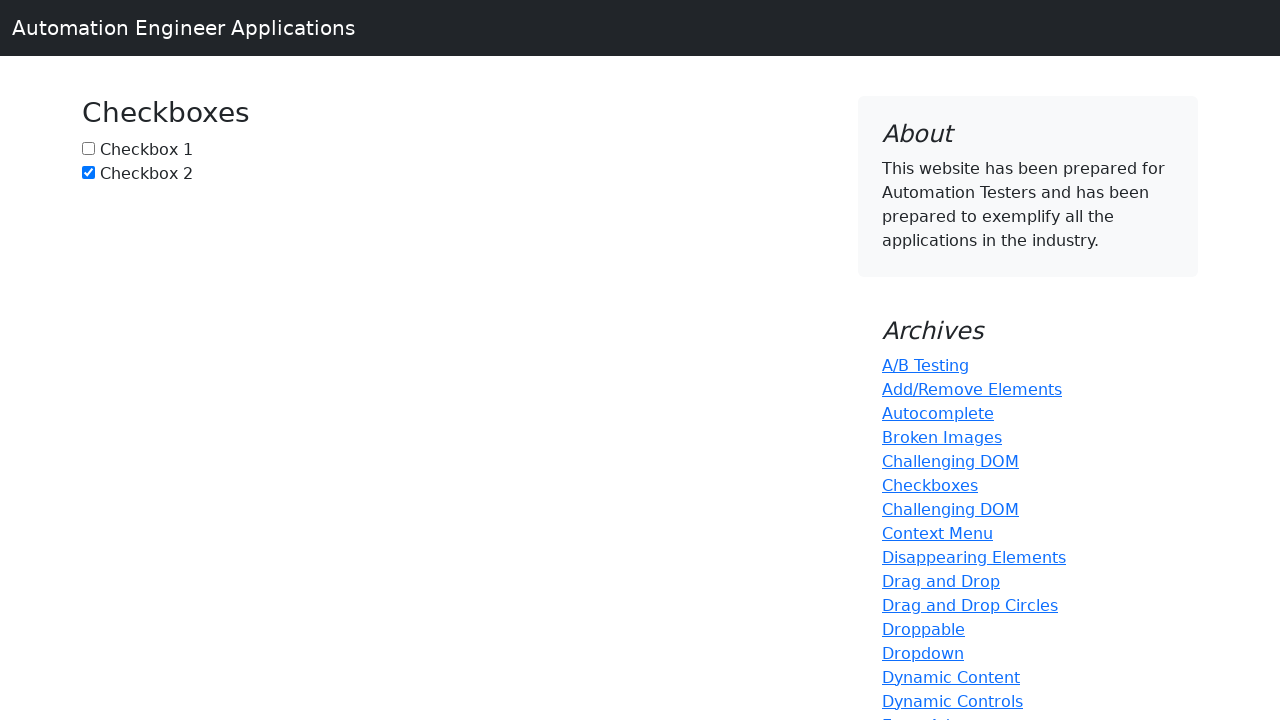

Checkbox 1 was not selected, clicked to select it at (88, 148) on #box1
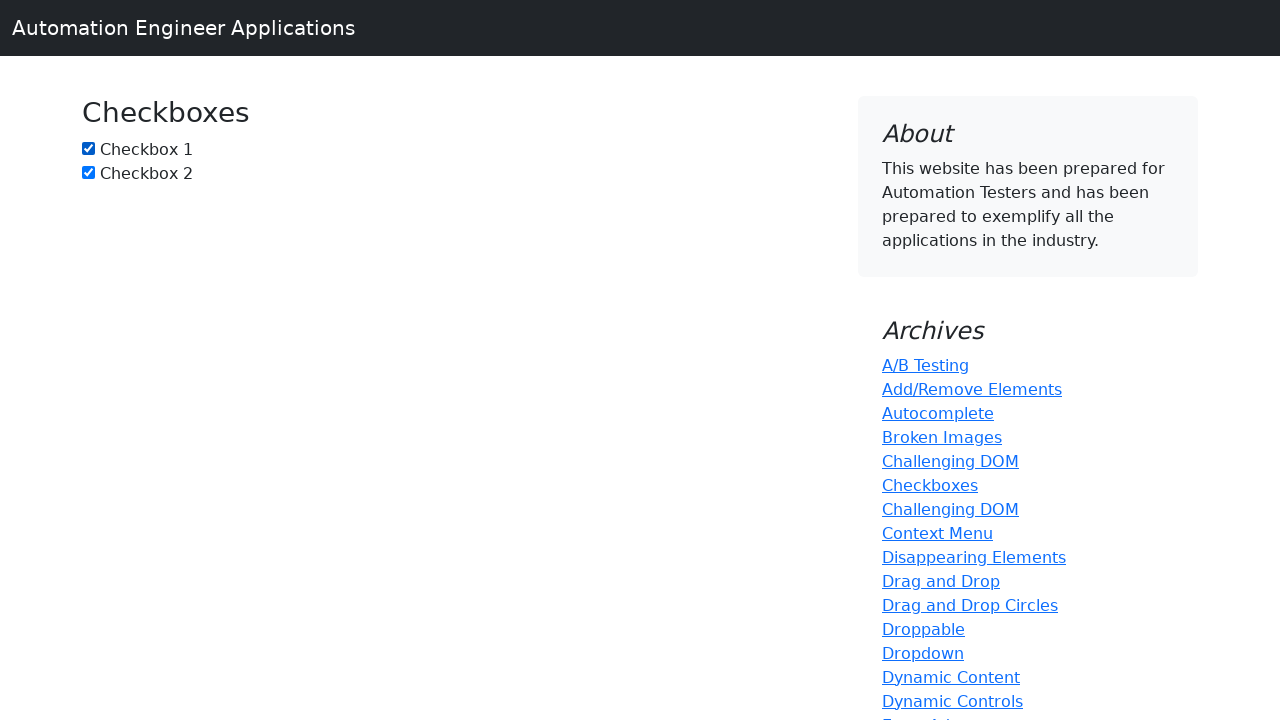

Checkbox 2 was already selected, no action needed
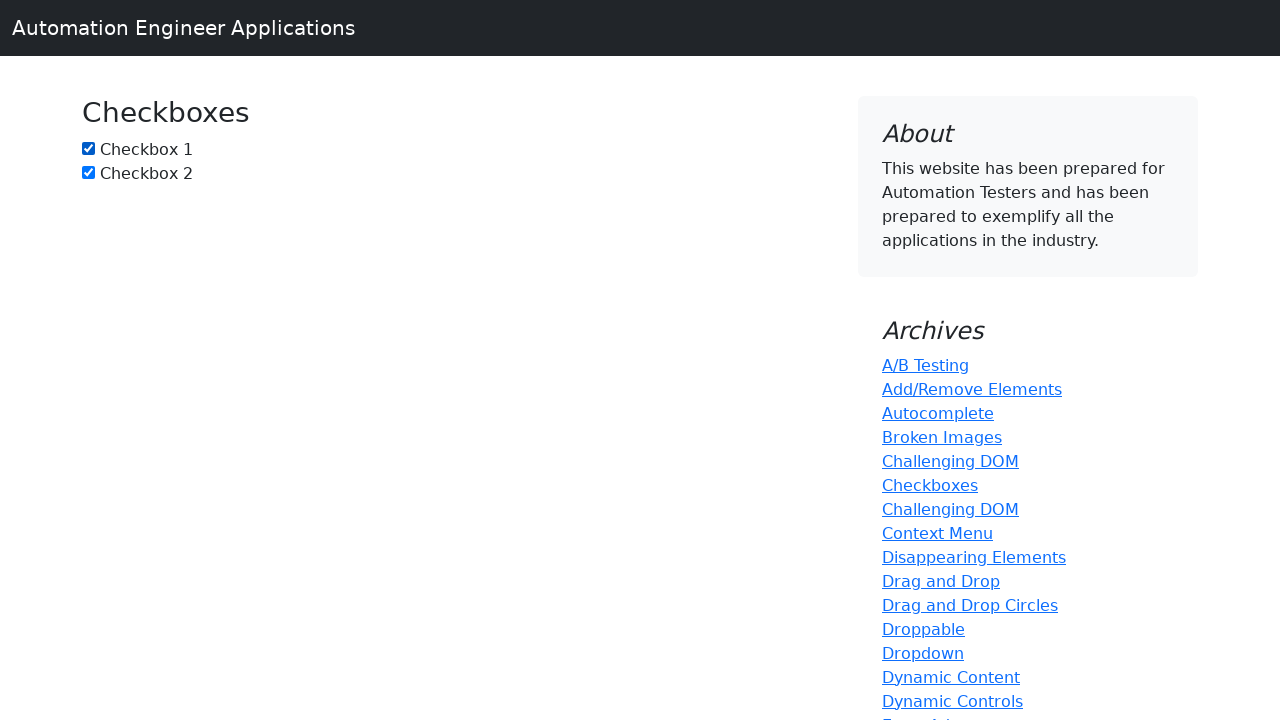

Verified that checkbox 1 is checked
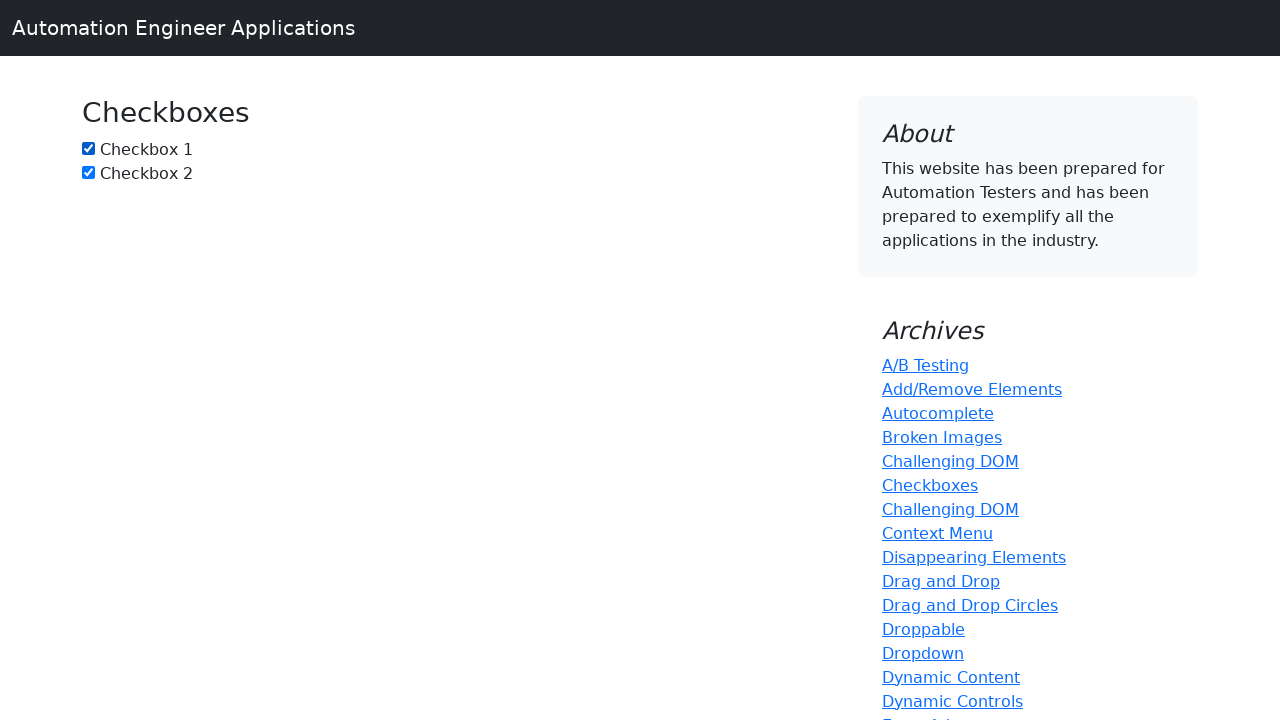

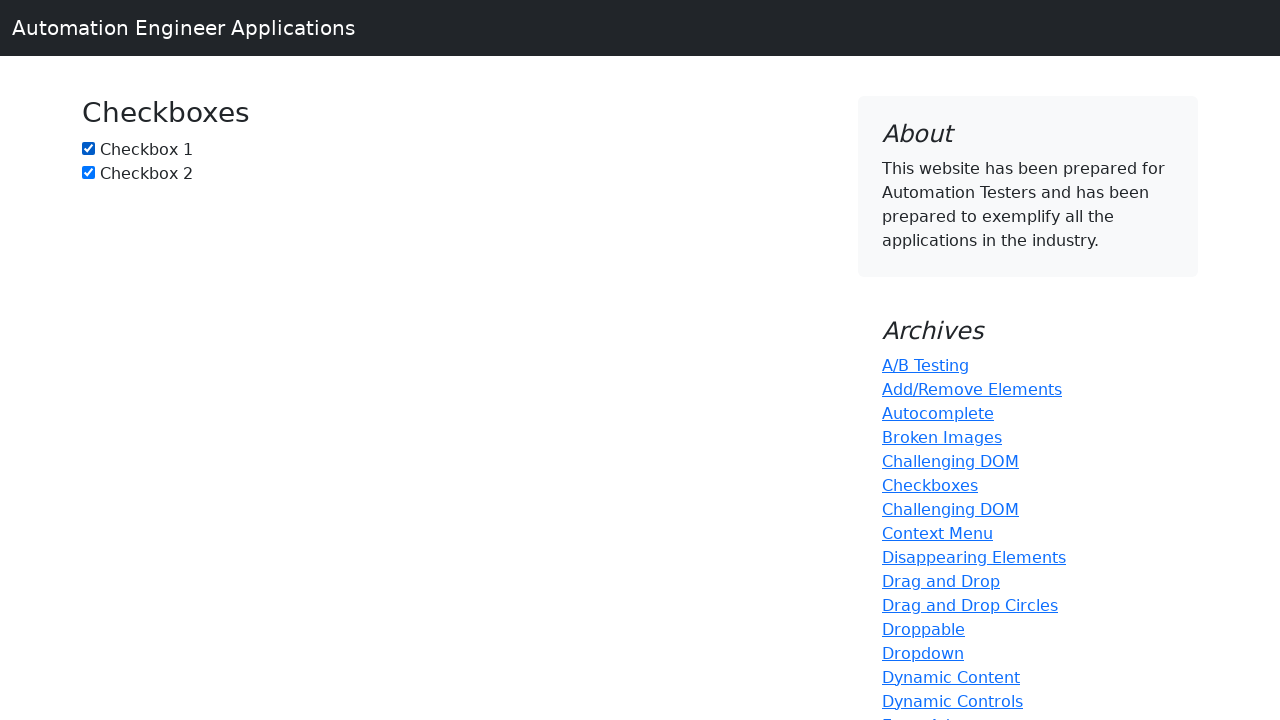